Tests filtering to show only active (uncompleted) todo items

Starting URL: https://demo.playwright.dev/todomvc/#/

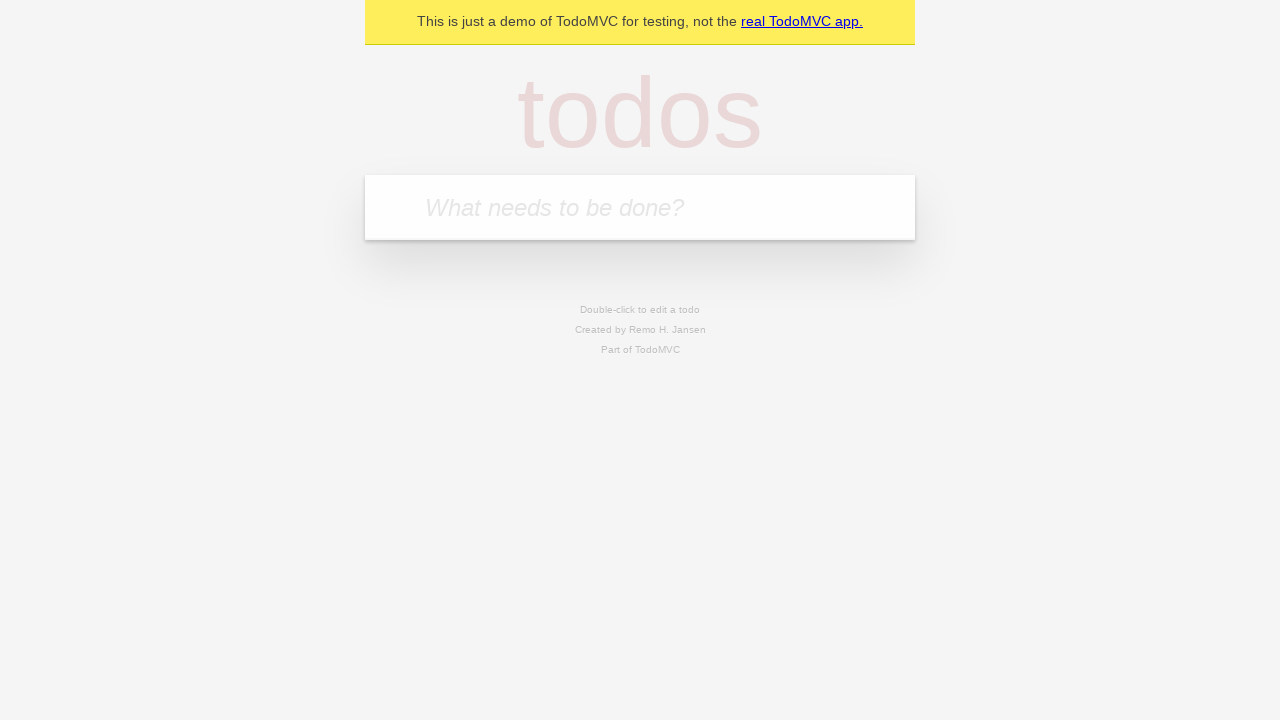

Filled new todo field with 'buy some cheese' on internal:attr=[placeholder="What needs to be done?"i]
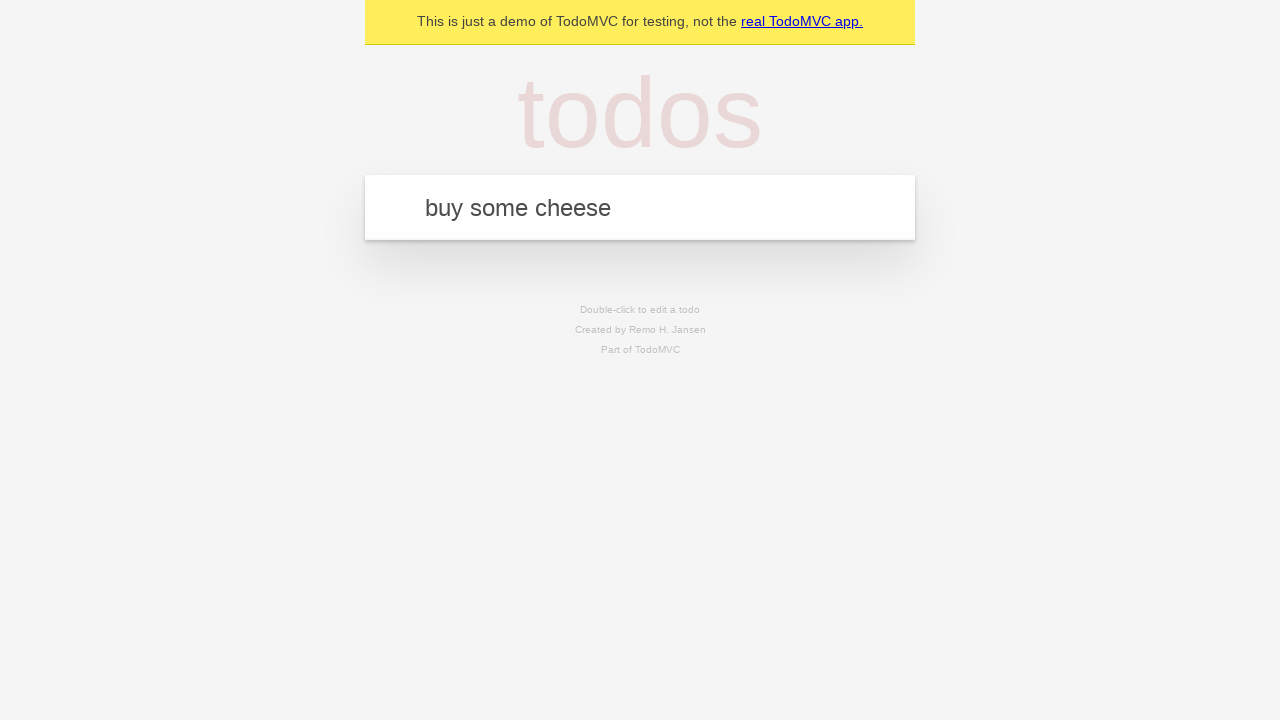

Pressed Enter to create todo 'buy some cheese' on internal:attr=[placeholder="What needs to be done?"i]
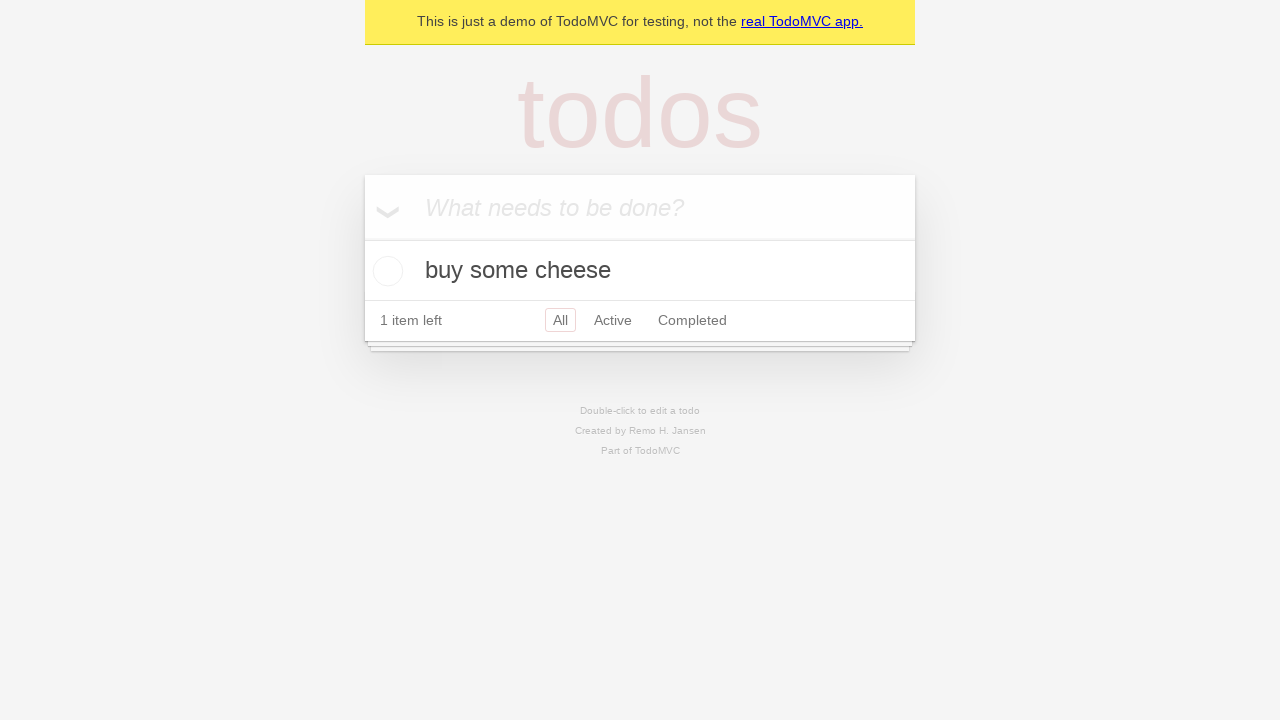

Filled new todo field with 'feed the cat' on internal:attr=[placeholder="What needs to be done?"i]
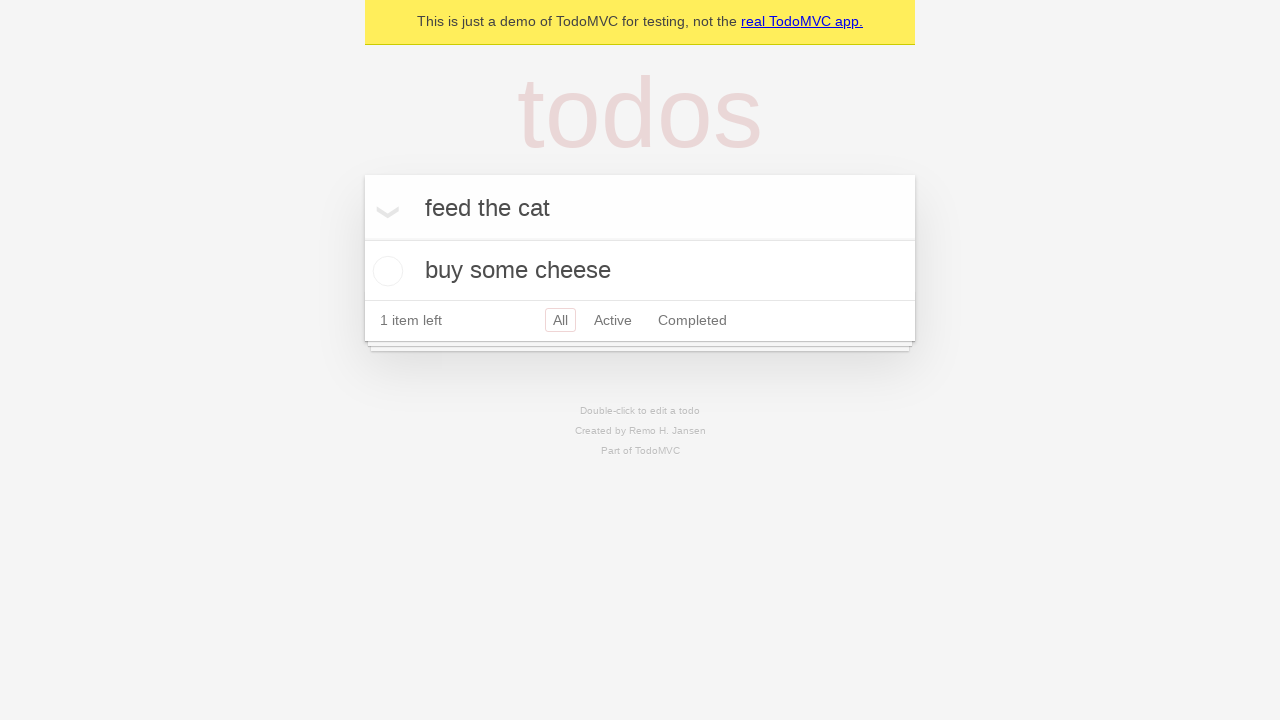

Pressed Enter to create todo 'feed the cat' on internal:attr=[placeholder="What needs to be done?"i]
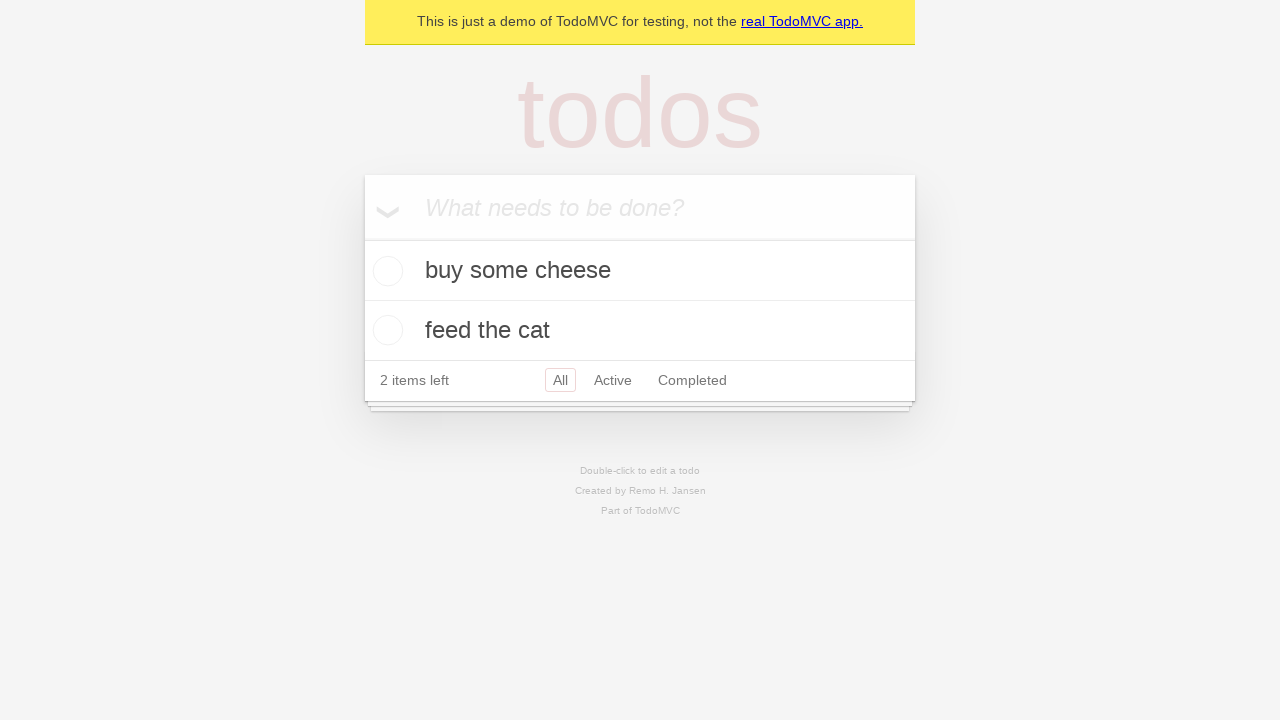

Filled new todo field with 'book a doctors appointment' on internal:attr=[placeholder="What needs to be done?"i]
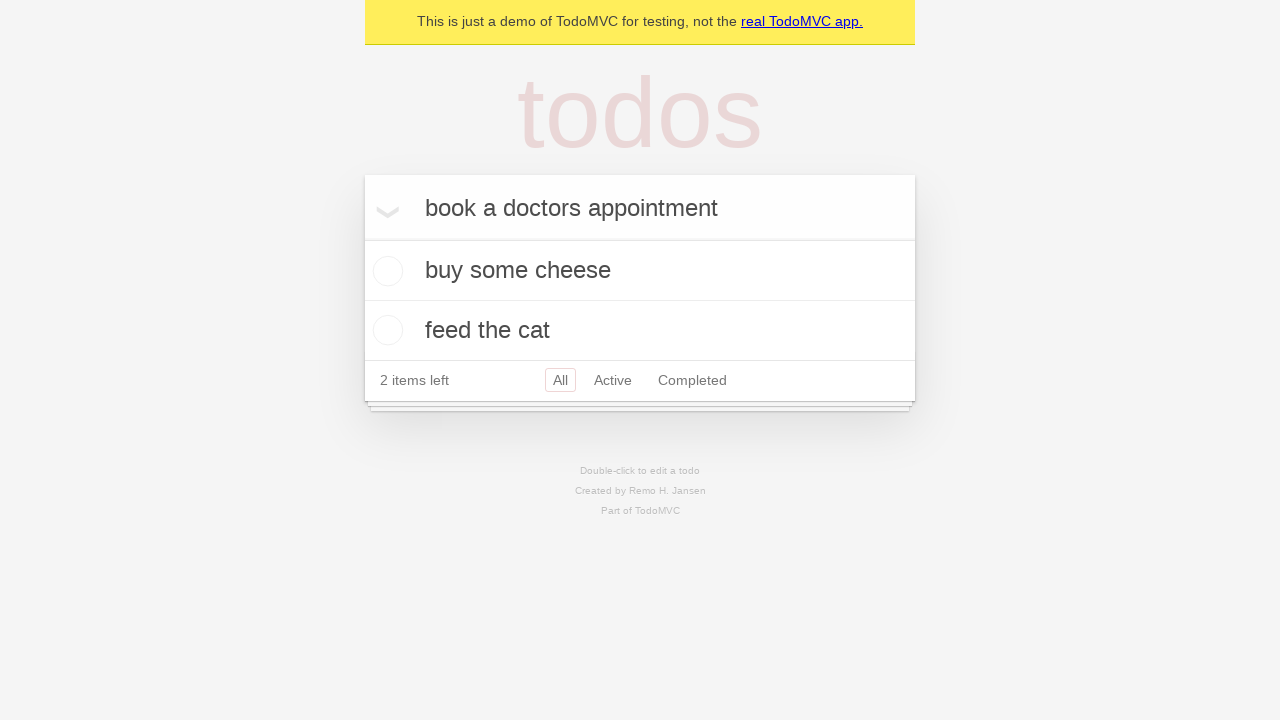

Pressed Enter to create todo 'book a doctors appointment' on internal:attr=[placeholder="What needs to be done?"i]
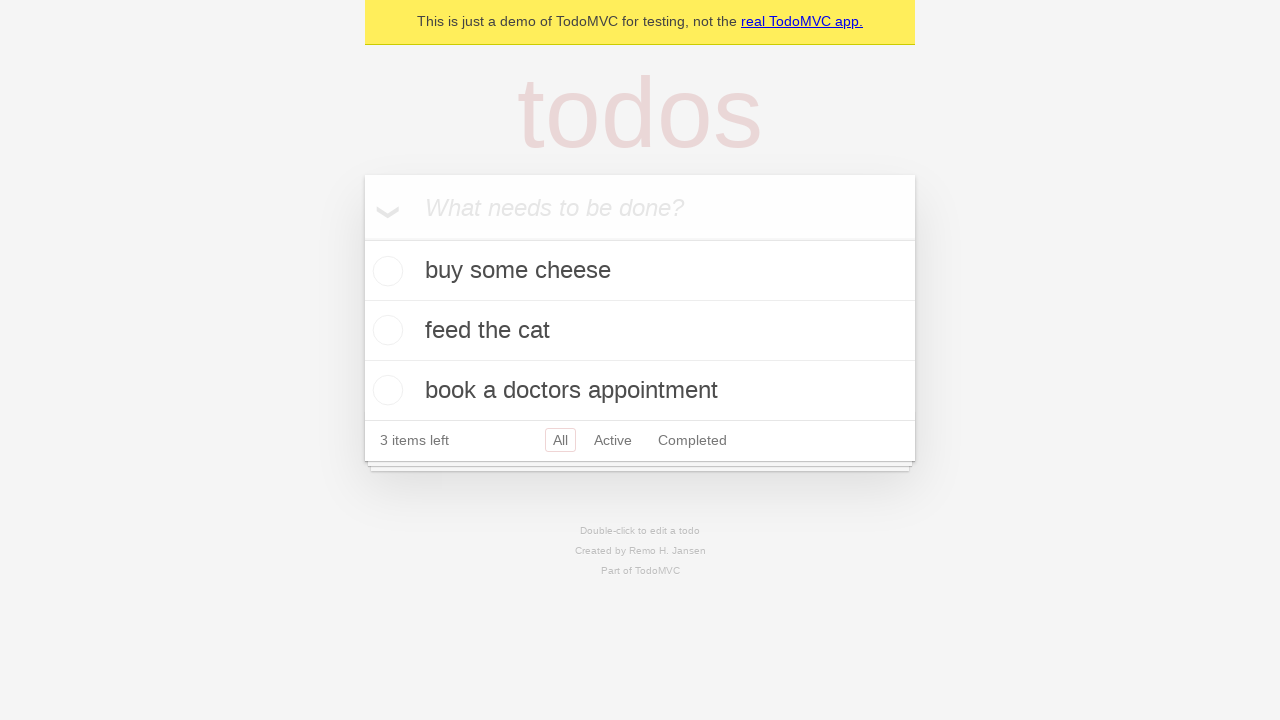

Checked the second todo item (feed the cat) at (385, 330) on internal:testid=[data-testid="todo-item"s] >> nth=1 >> internal:role=checkbox
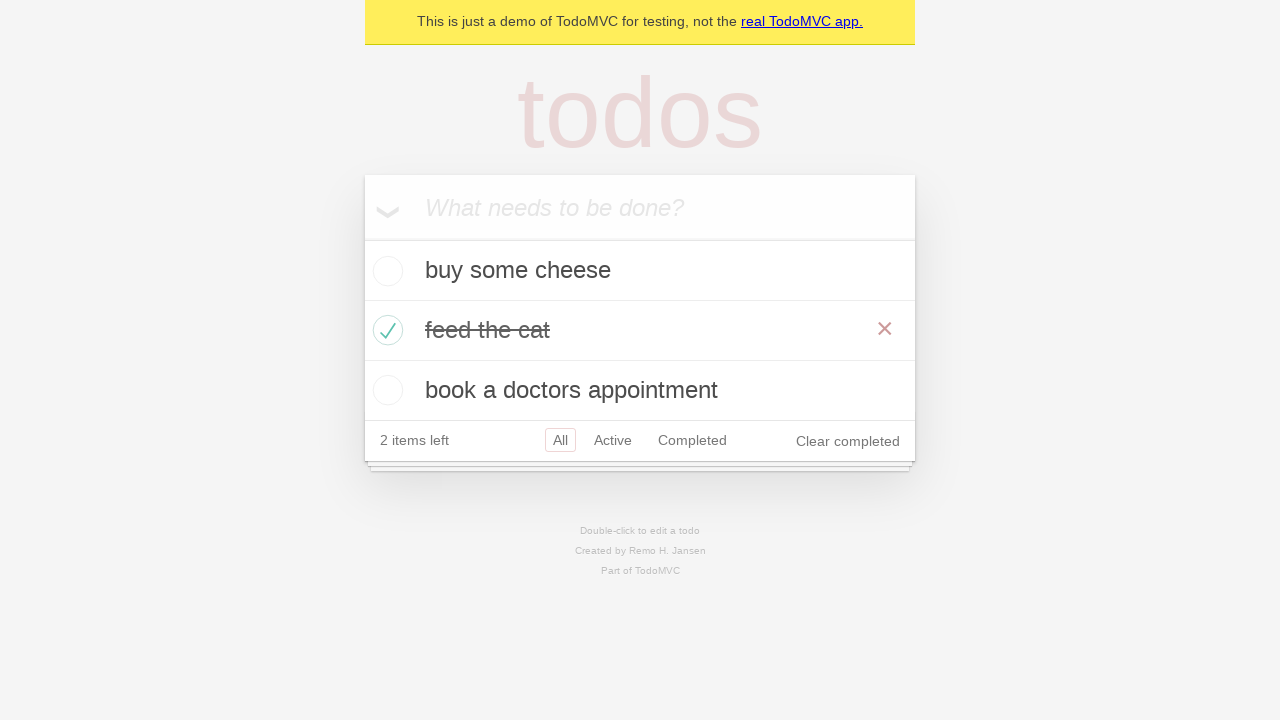

Clicked Active filter to display only uncompleted items at (613, 440) on internal:role=link[name="Active"i]
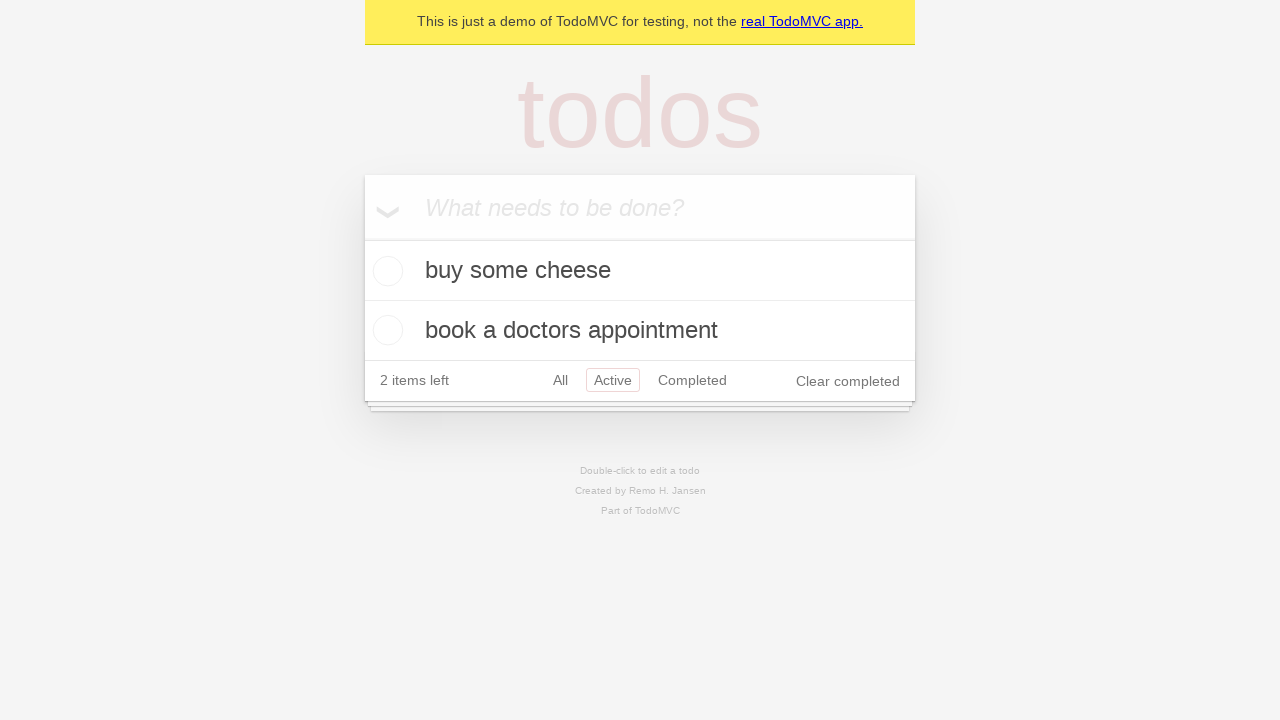

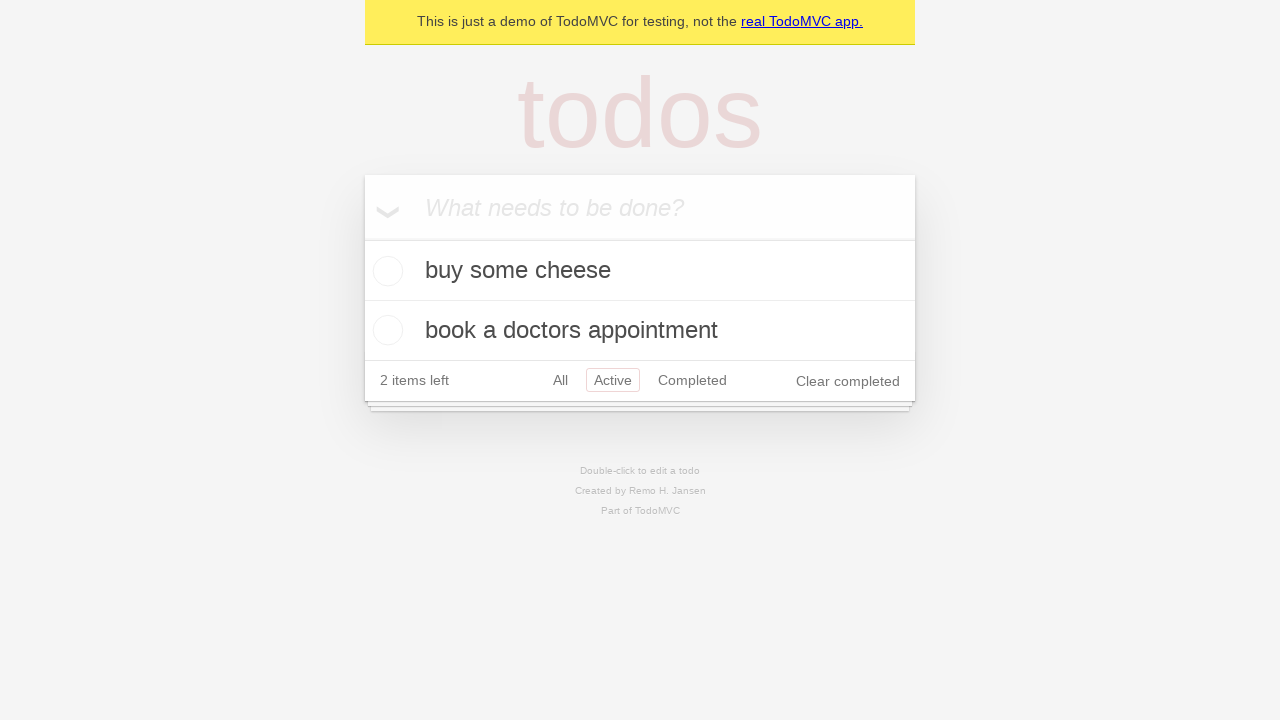